Selects "Nazivu" option from the sort dropdown menu on search results page

Starting URL: https://www.tehnomedia.rs/search/find.html?rec=monitor

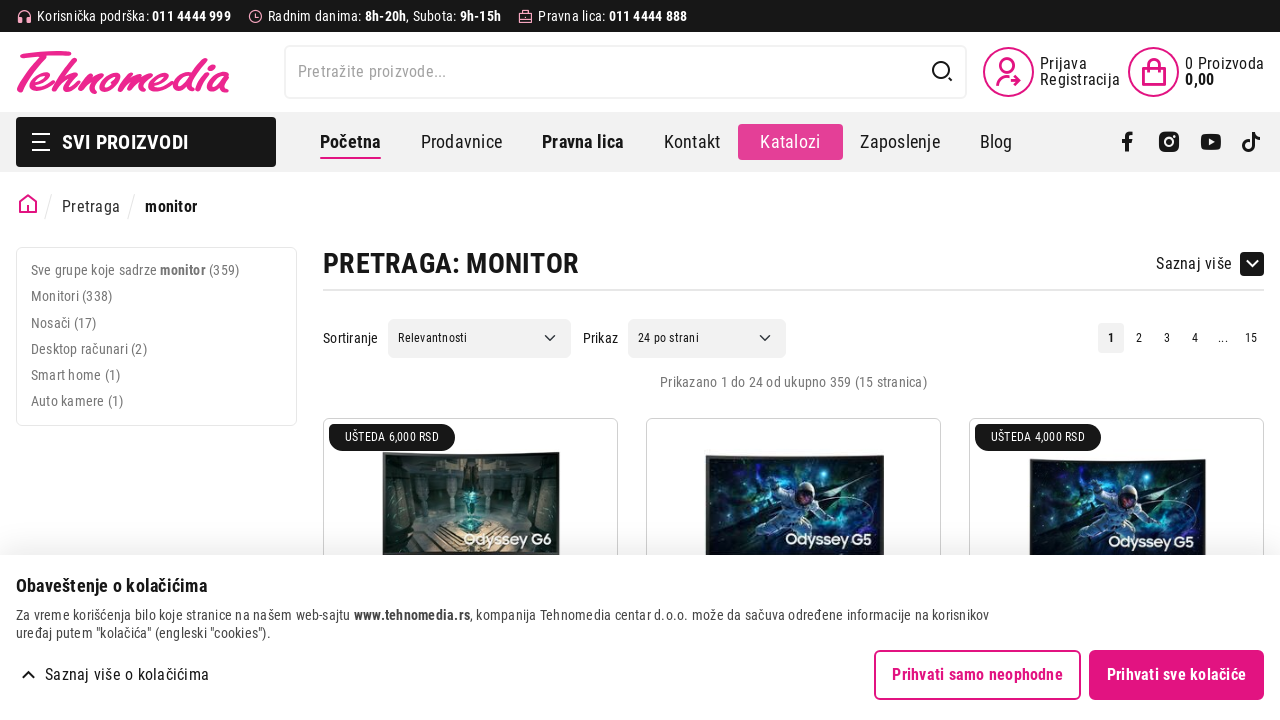

Clicked on sort dropdown menu at (480, 338) on select#sortme
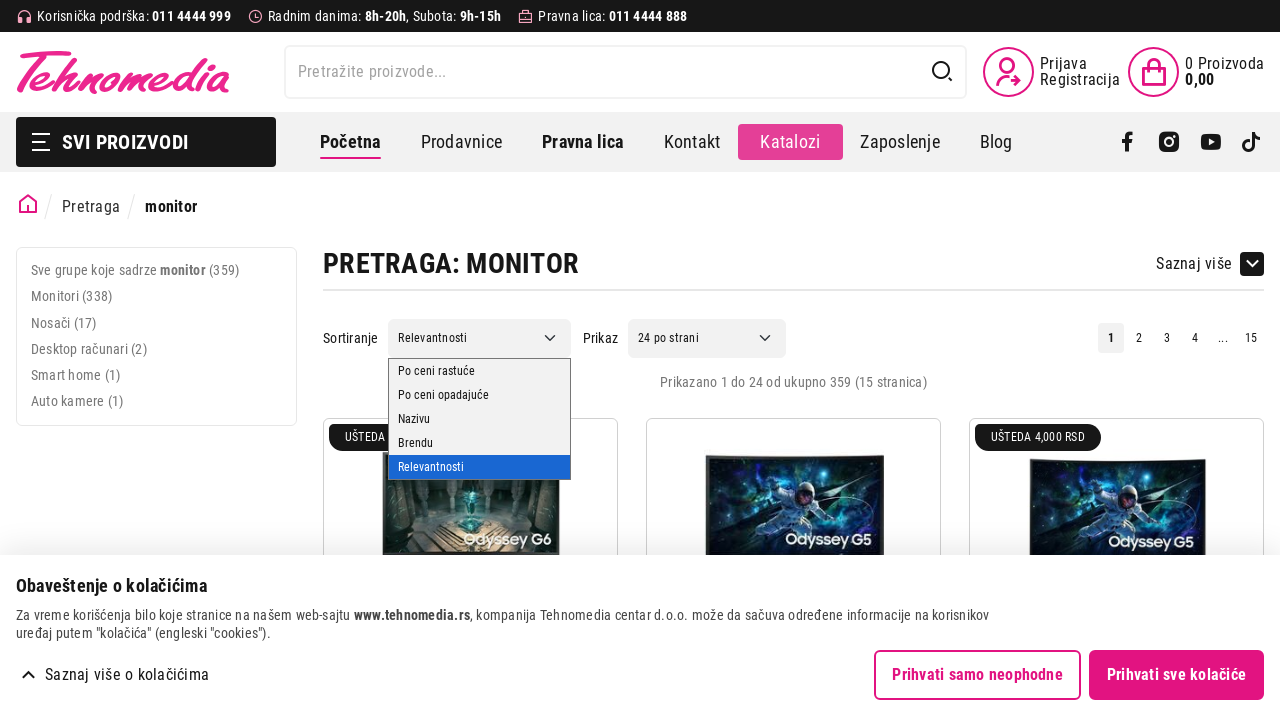

Selected 'Nazivu' option from sort dropdown on select#sortme
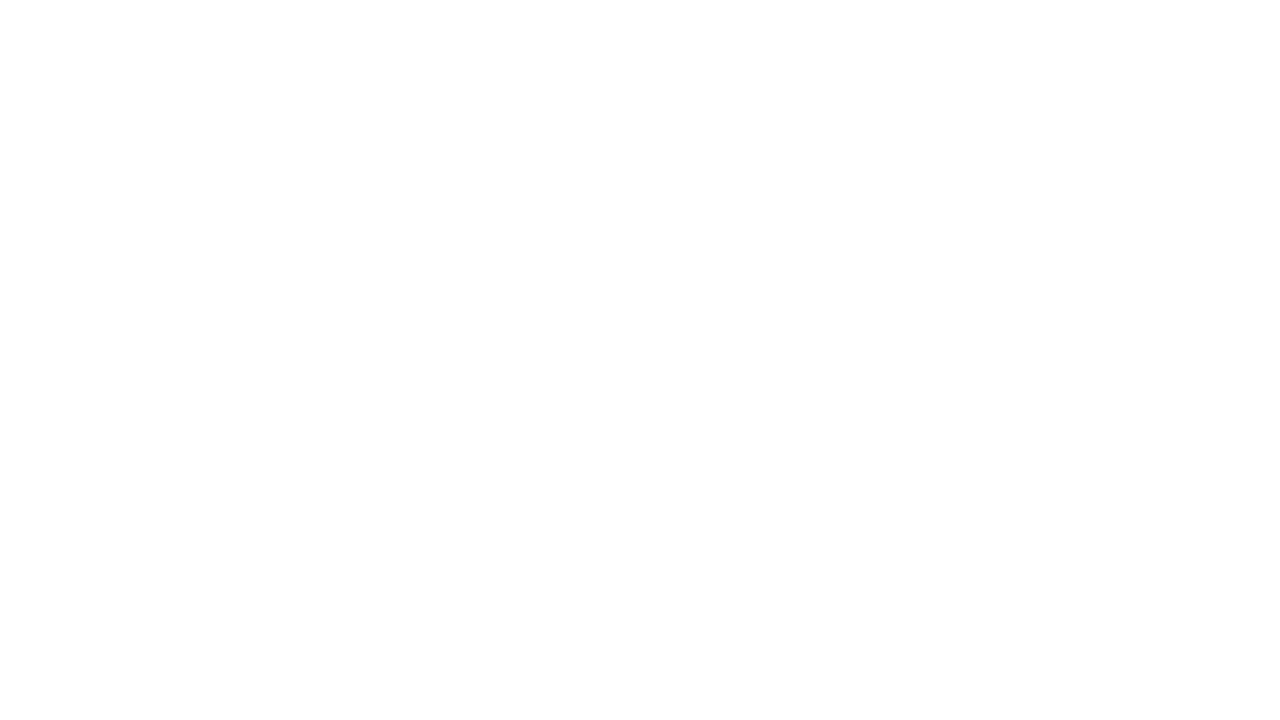

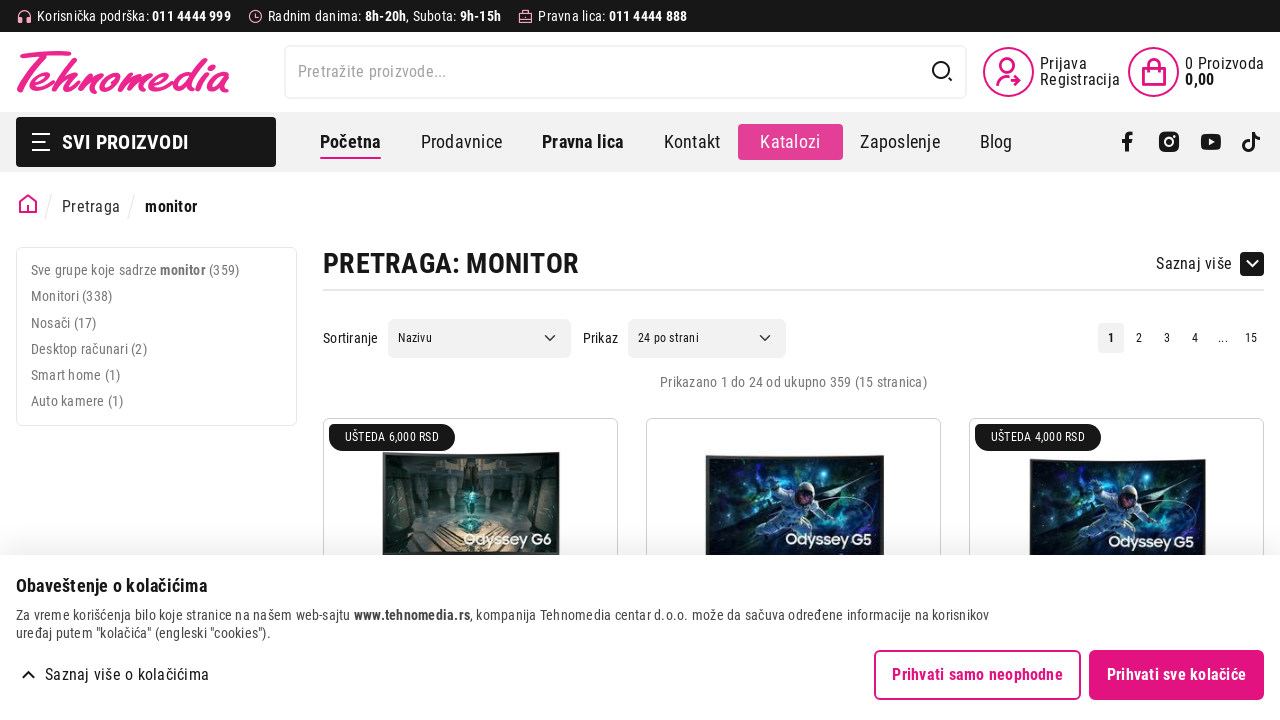